Tests JavaScript prompt dialog by clicking the third button, entering a name in the prompt, accepting it, and verifying the name appears in the result message

Starting URL: https://the-internet.herokuapp.com/javascript_alerts

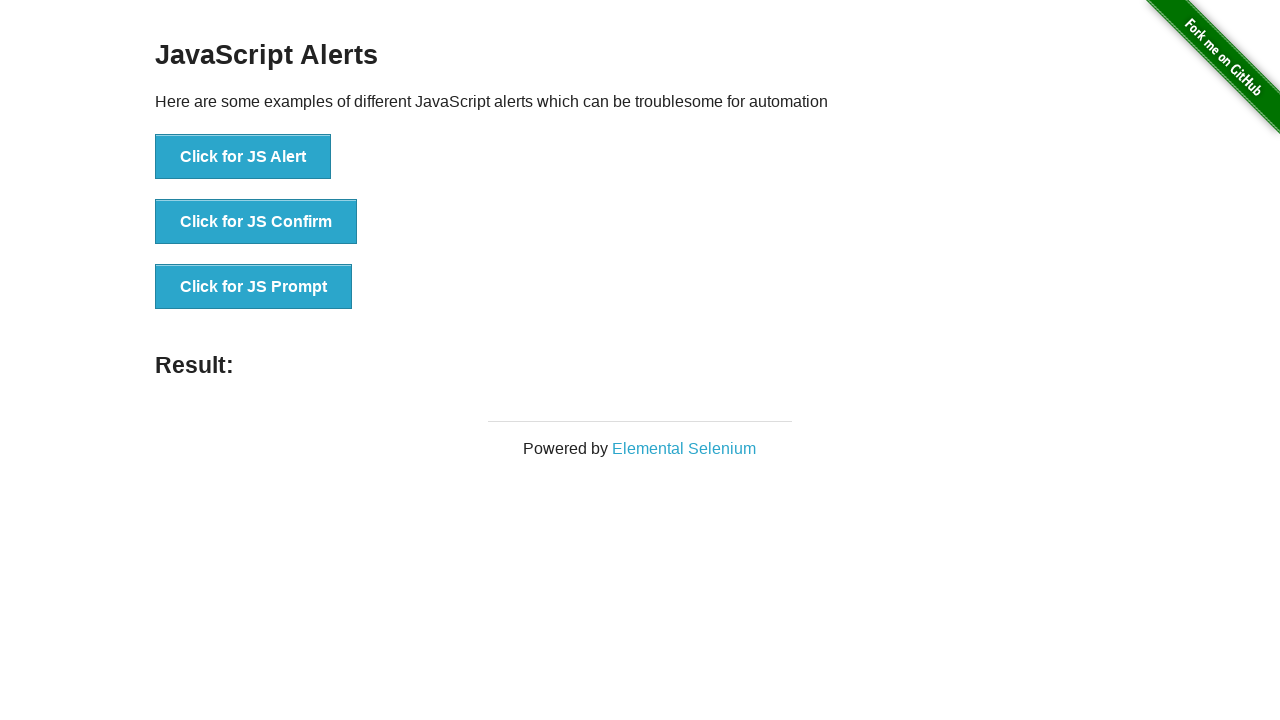

Set up dialog handler to accept prompt with text 'Yildiz'
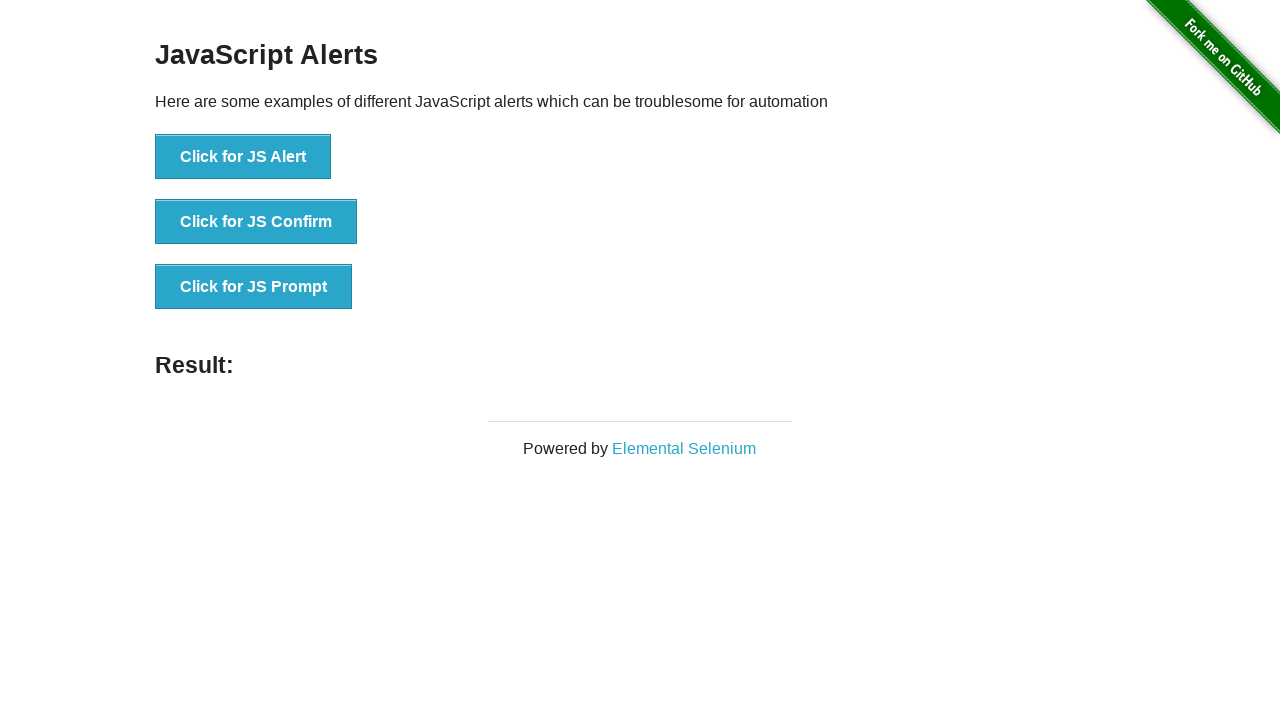

Clicked the 'Click for JS Prompt' button to trigger JavaScript prompt dialog at (254, 287) on xpath=//button[text()='Click for JS Prompt']
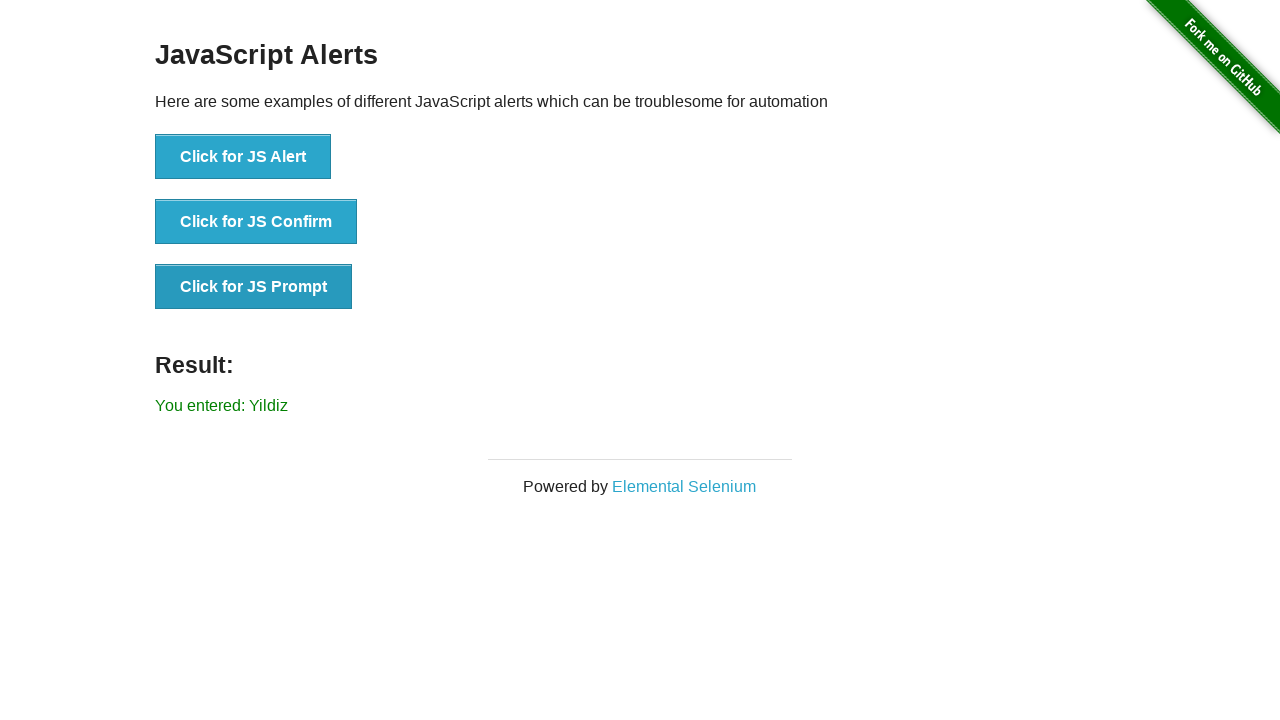

Result message element loaded after prompt was accepted
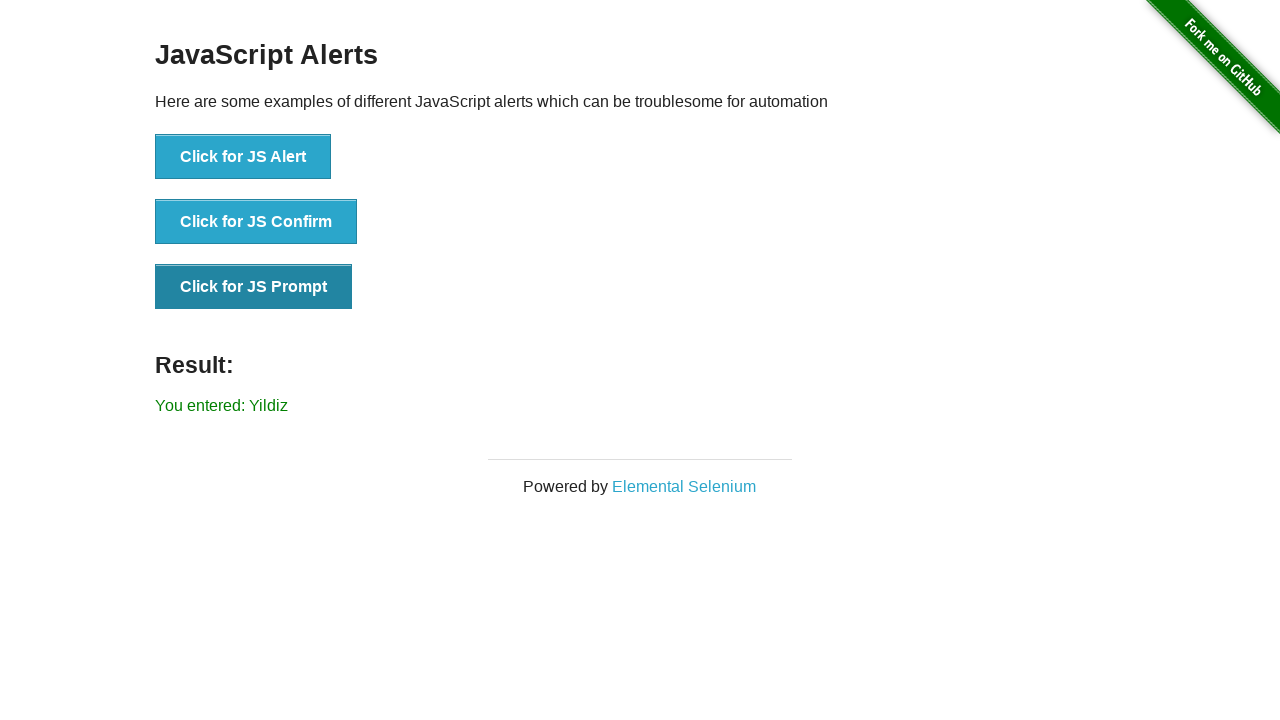

Retrieved result message text content
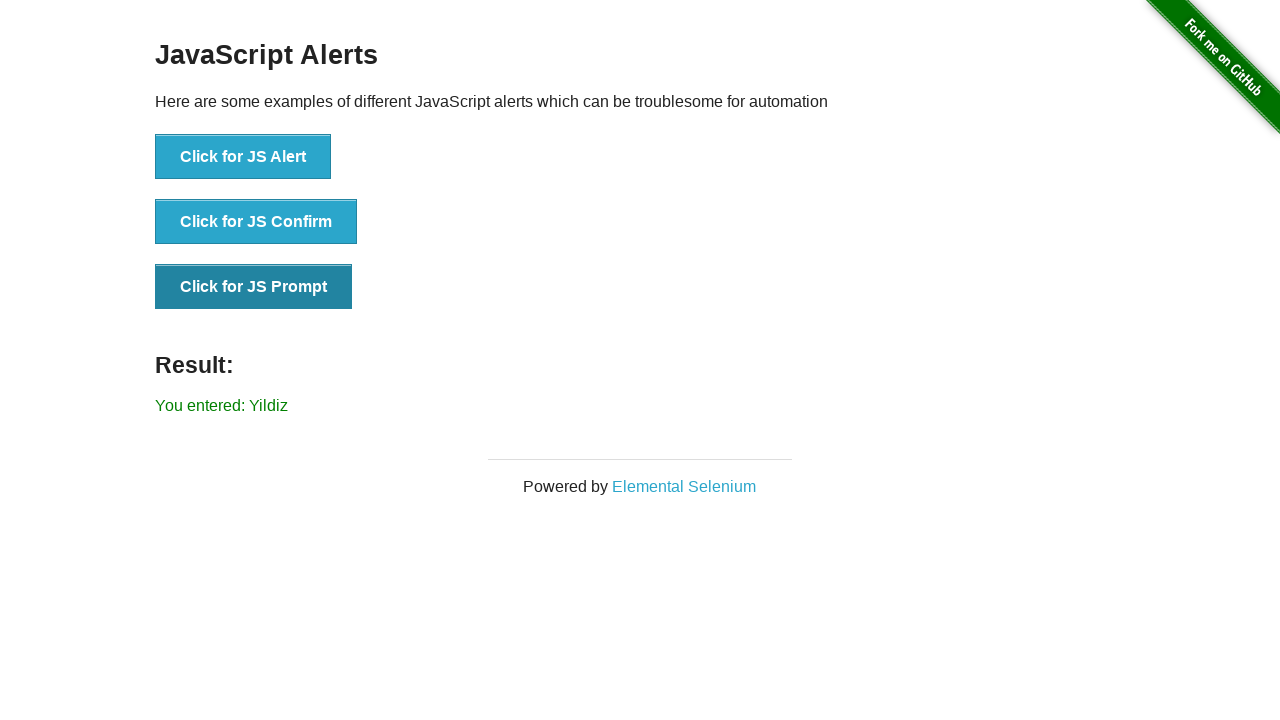

Verified that 'Yildiz' appears in the result message
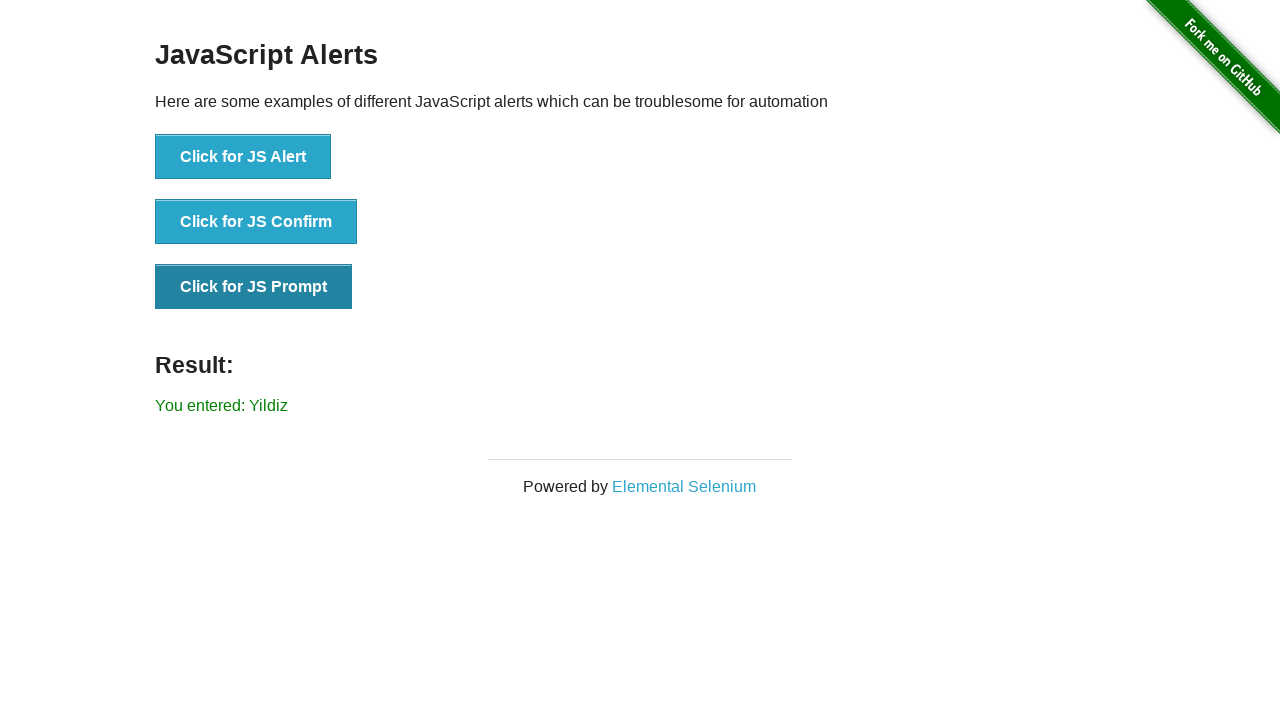

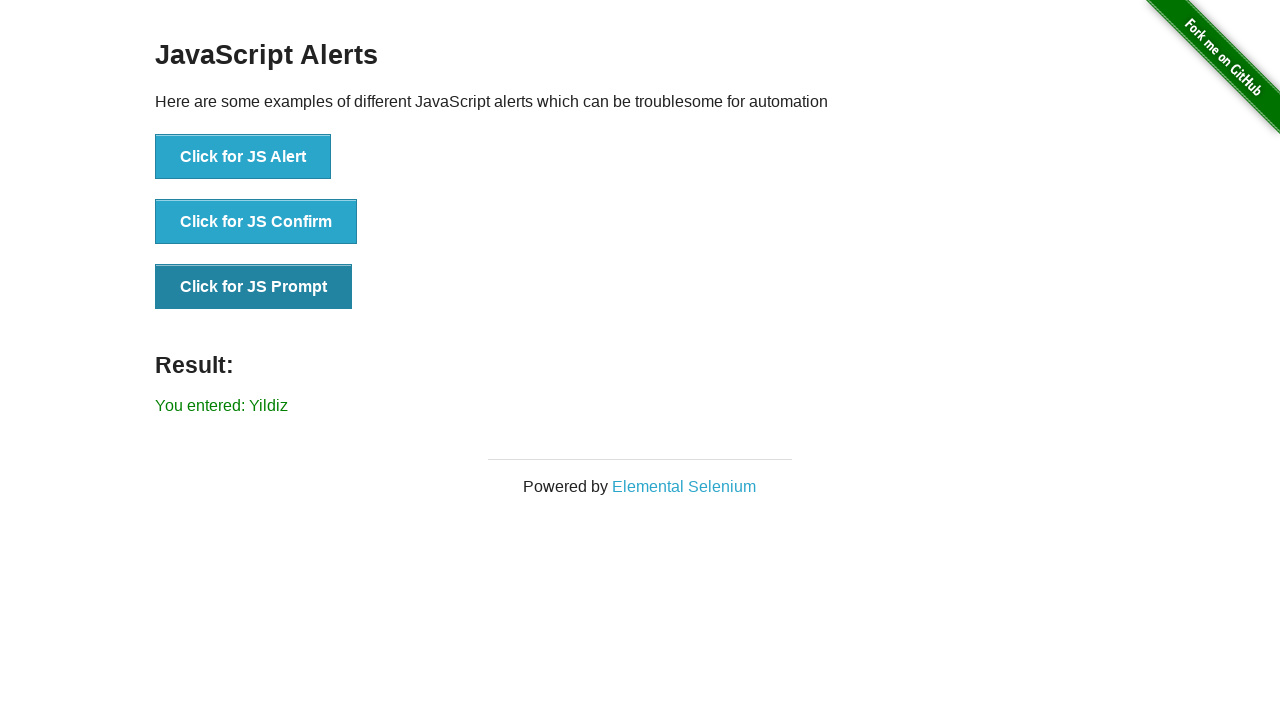